Tests form submission by filling in name, email, and password fields, then clicking the submit button on a demo registration form.

Starting URL: https://demoapps.qspiders.com/ui?scenario=1

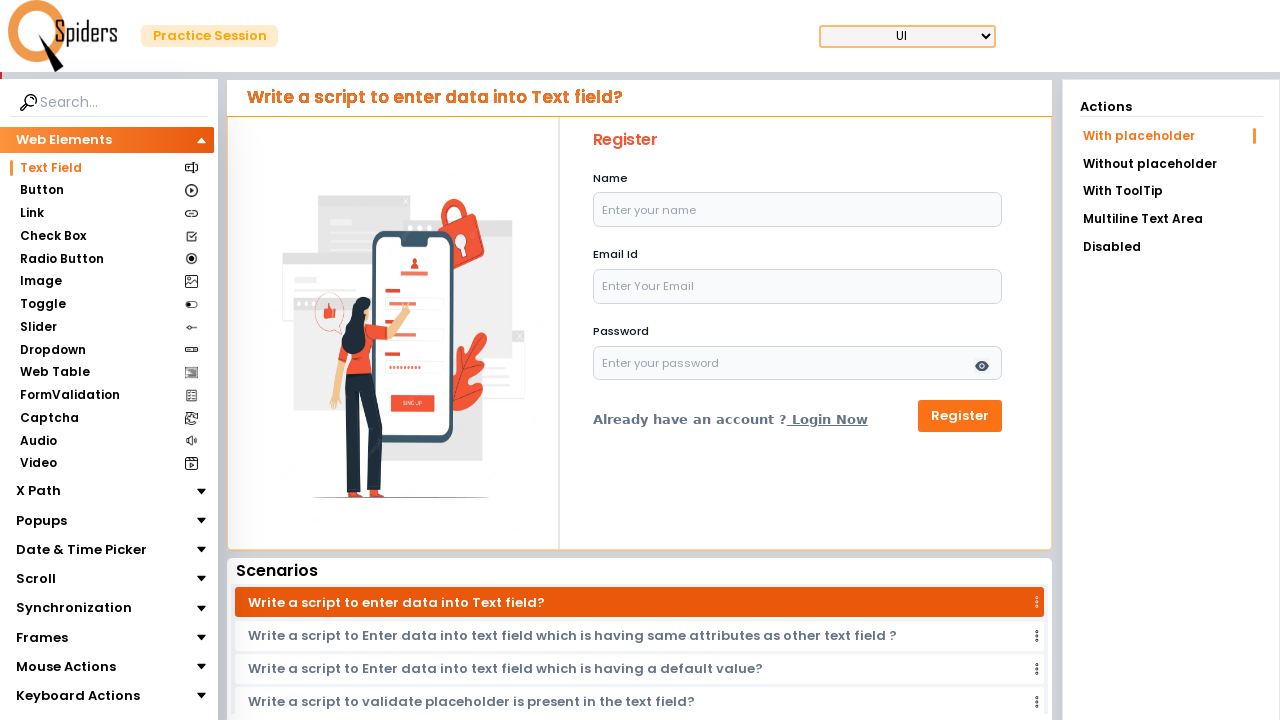

Filled name field with 'Sarah Mitchell' on #name
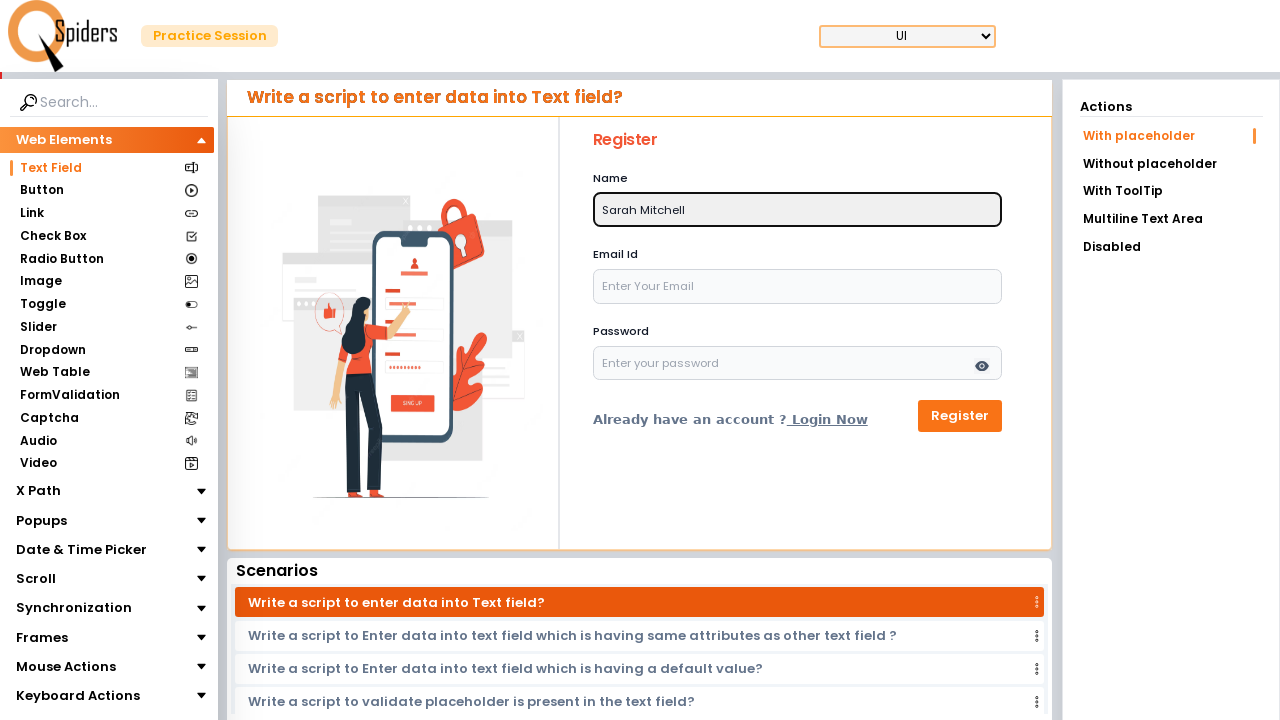

Filled email field with 'sarah.mitchell@example.com' on #email
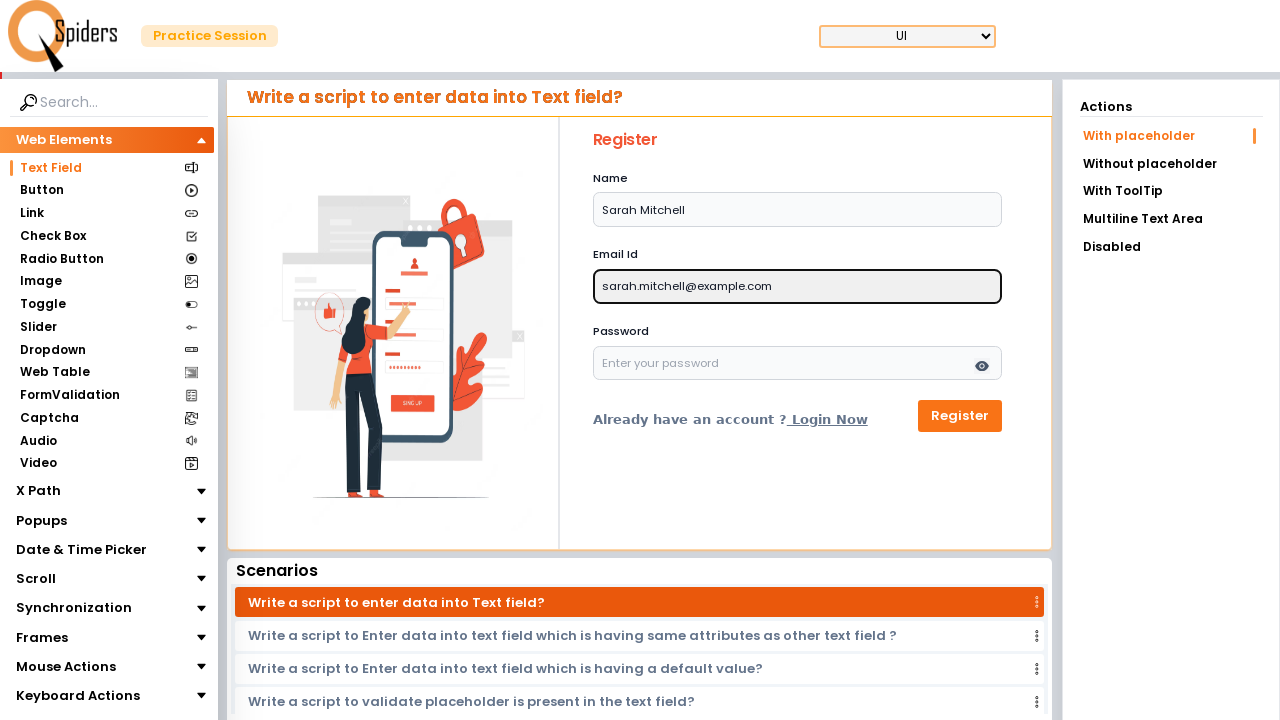

Filled password field with 'SecurePass2024!' on #password
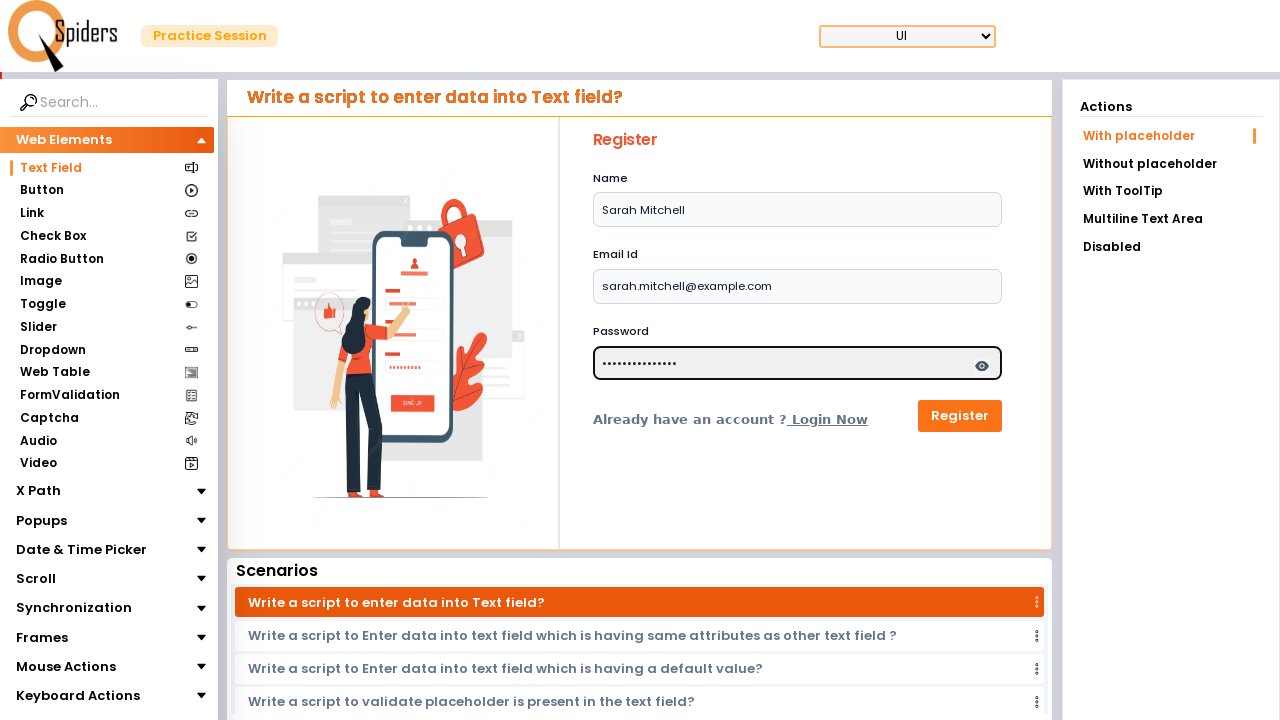

Clicked submit button to submit form at (960, 416) on button[type='submit']
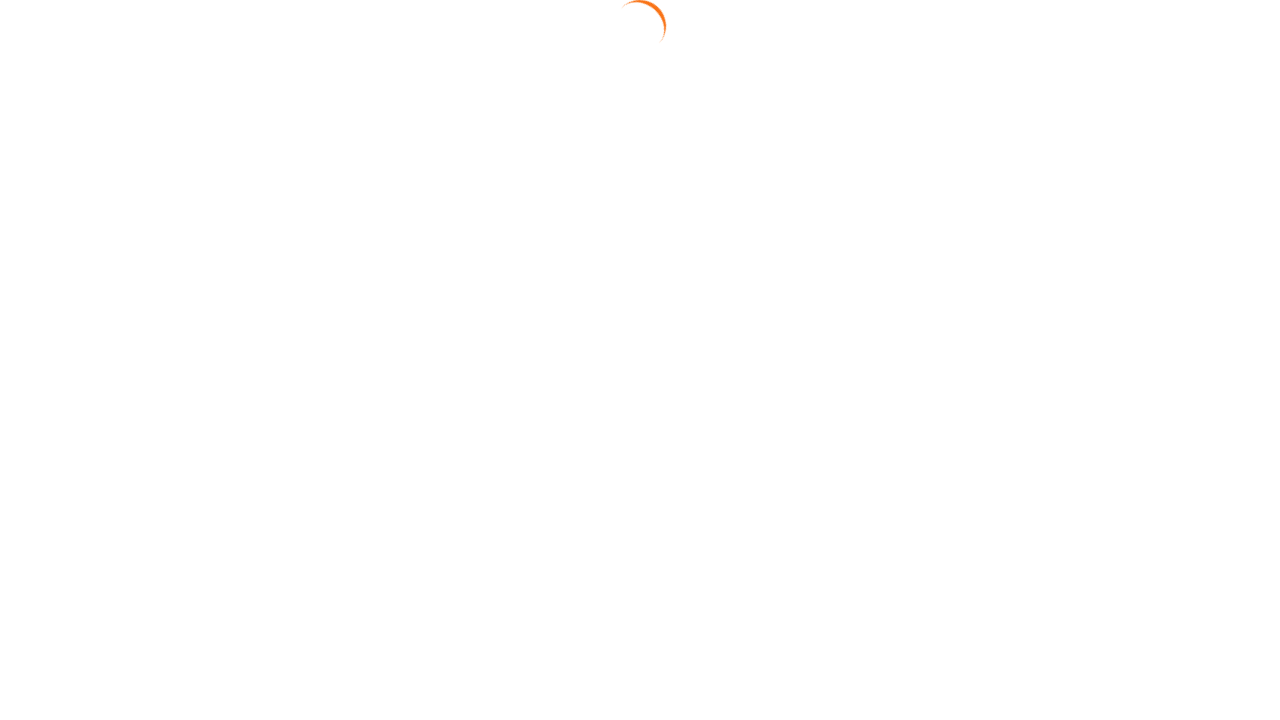

Form submission completed and page waited 2 seconds
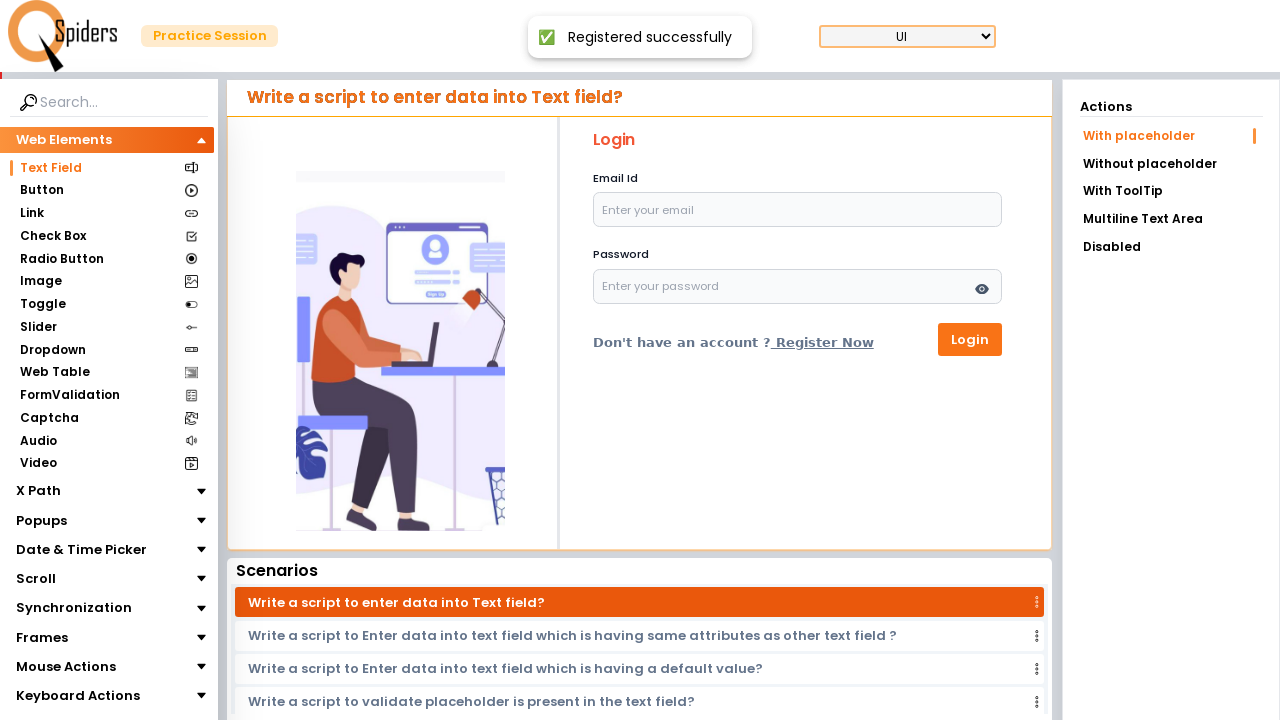

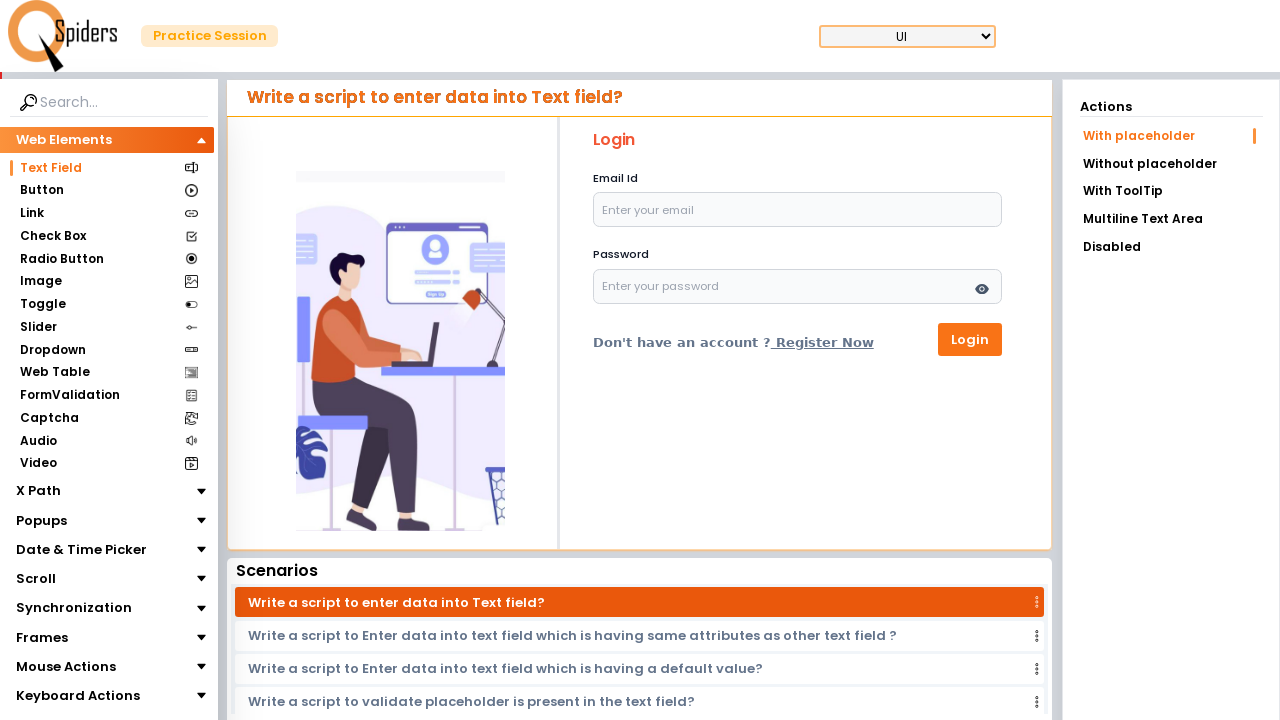